Tests the search functionality on the Python.org website by entering a search query and submitting it

Starting URL: https://www.python.org

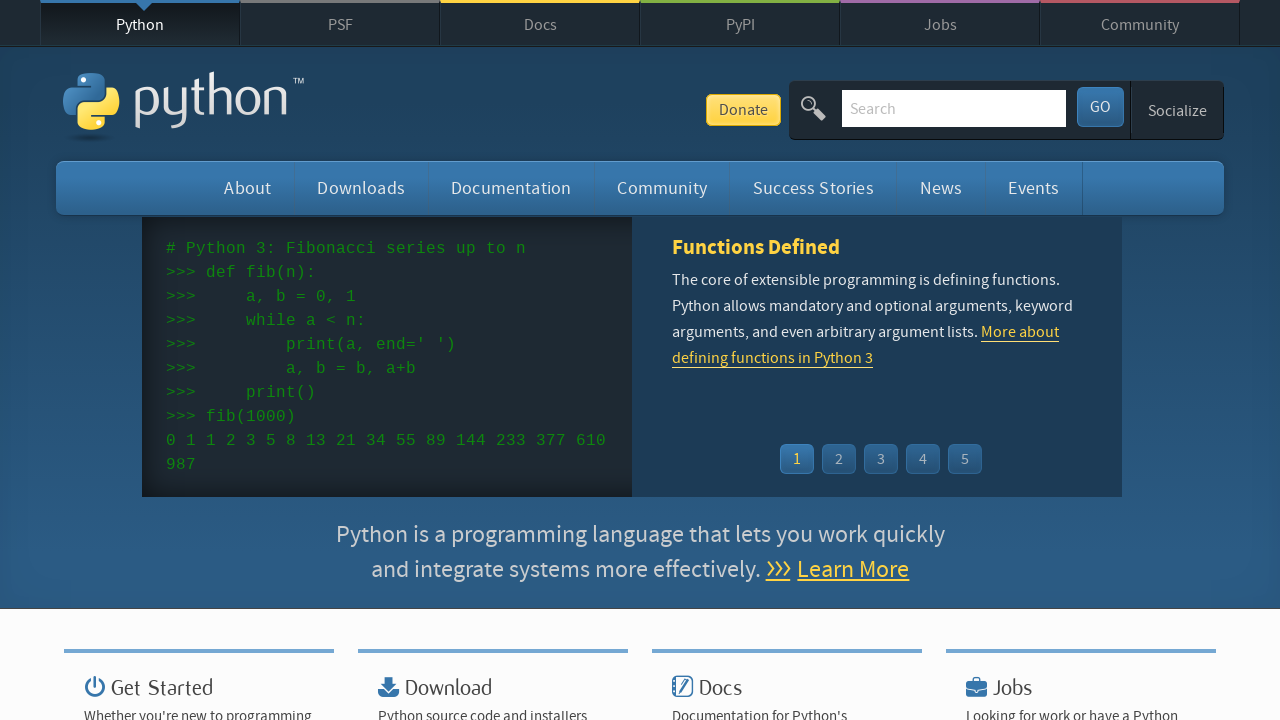

Filled search bar with 'getting started with python' on input[name='q']
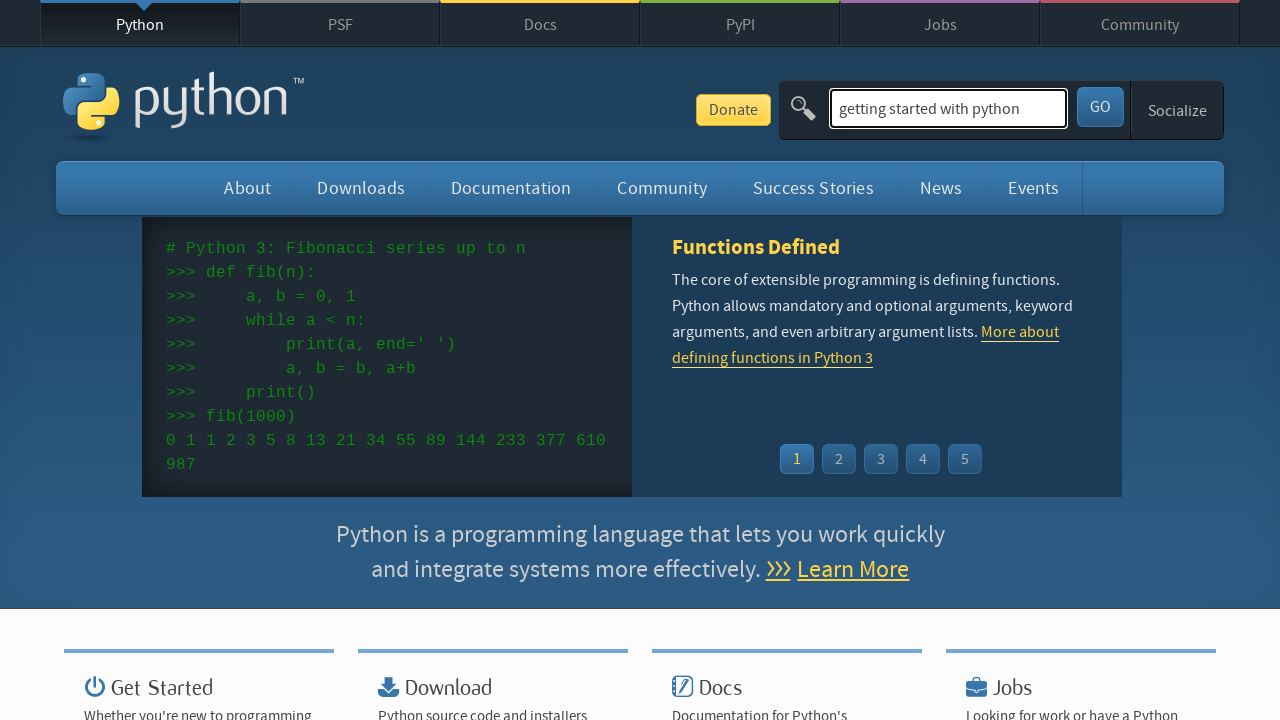

Pressed Enter to submit search query on input[name='q']
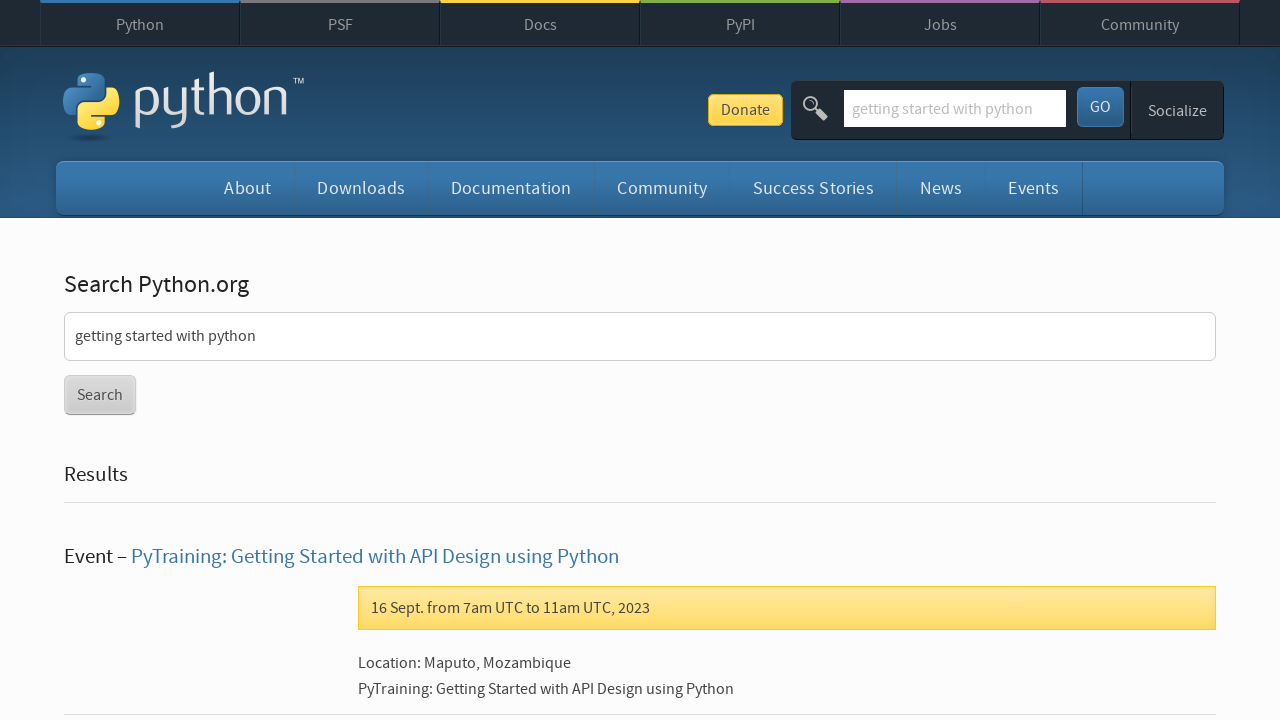

Search results page loaded successfully
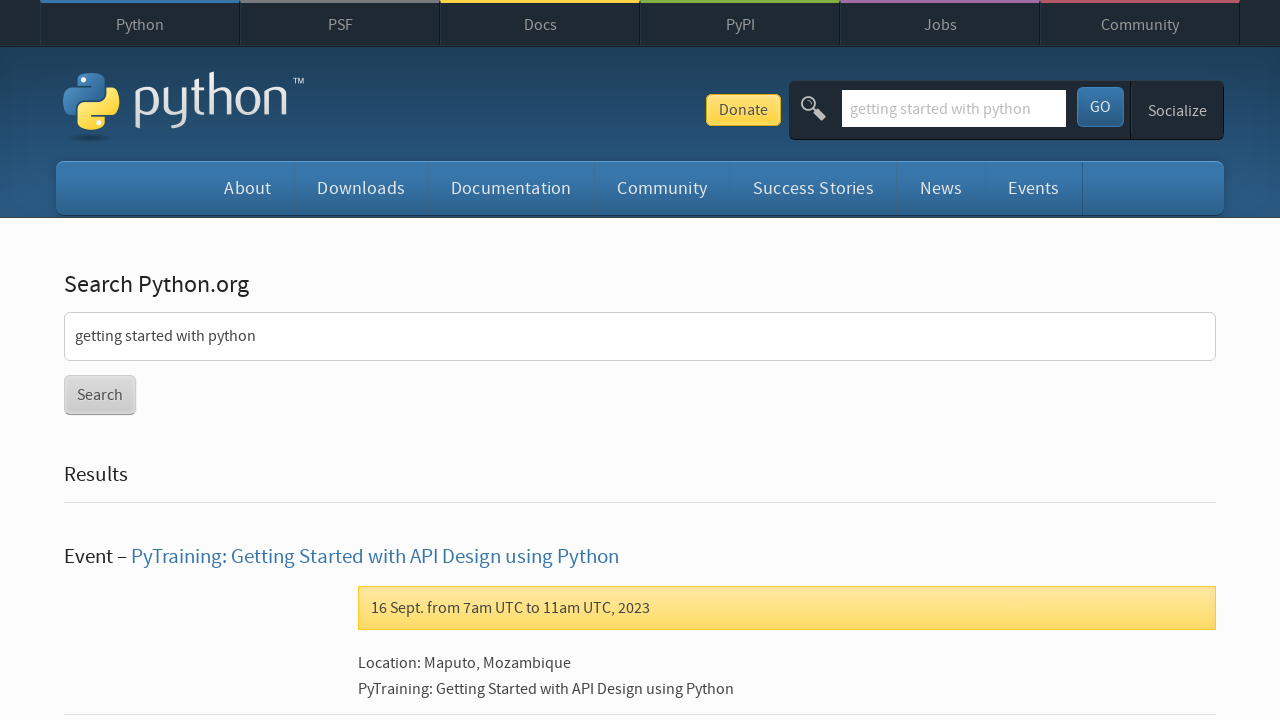

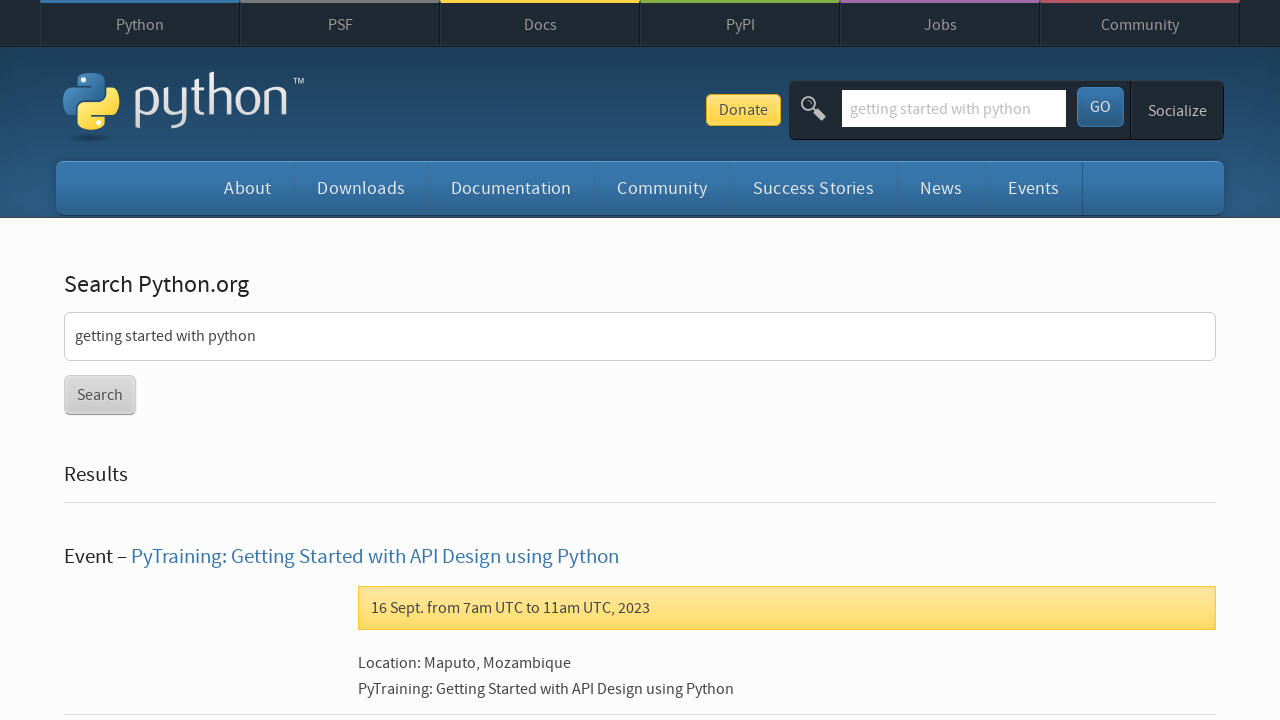